Tests the hidden layers functionality by clicking a green button and verifying that it becomes unclickable after being covered by another layer.

Starting URL: http://uitestingplayground.com/hiddenlayers

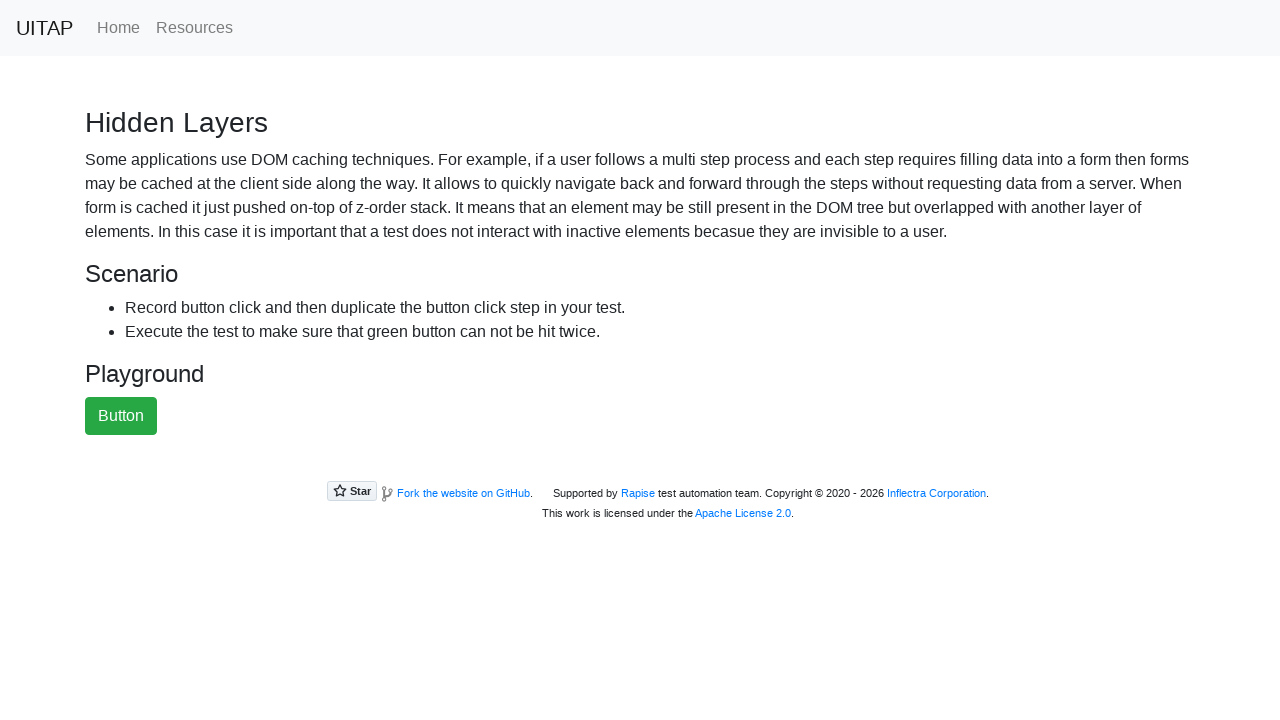

Clicked the green button at (121, 416) on #greenButton
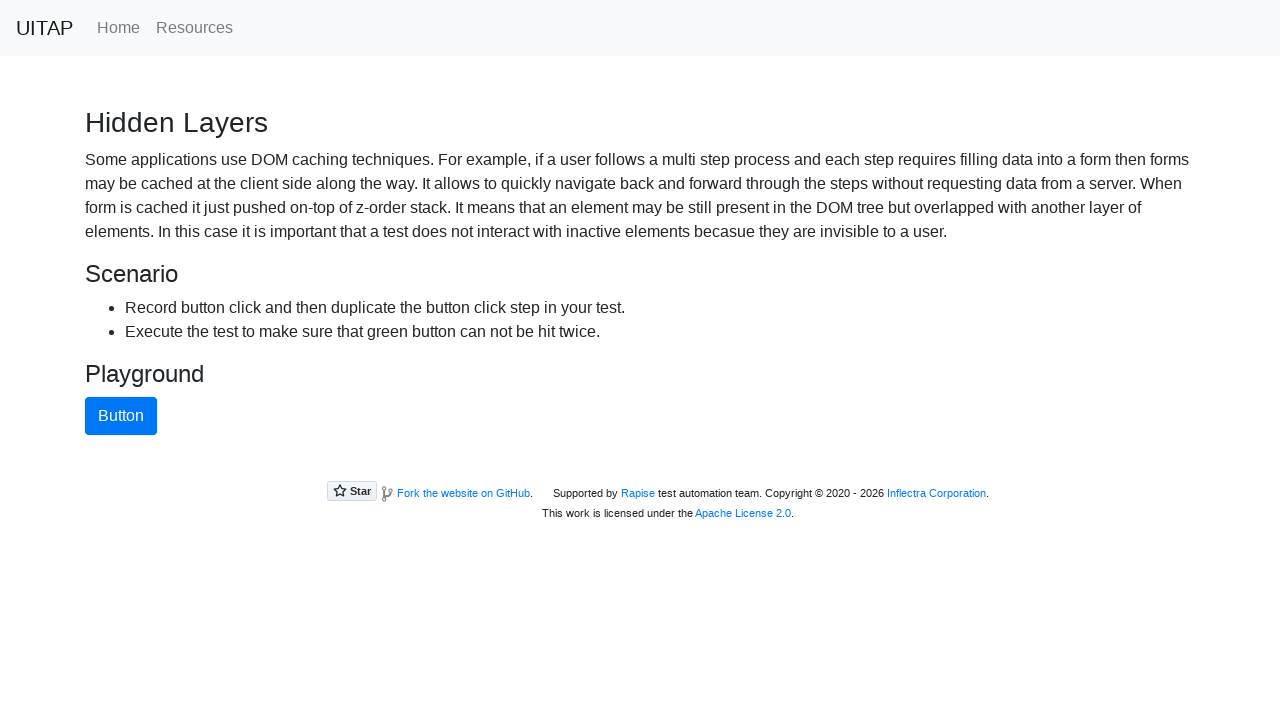

Attempted to click the green button again (should fail as it is covered by hidden layer) at (121, 416) on #greenButton
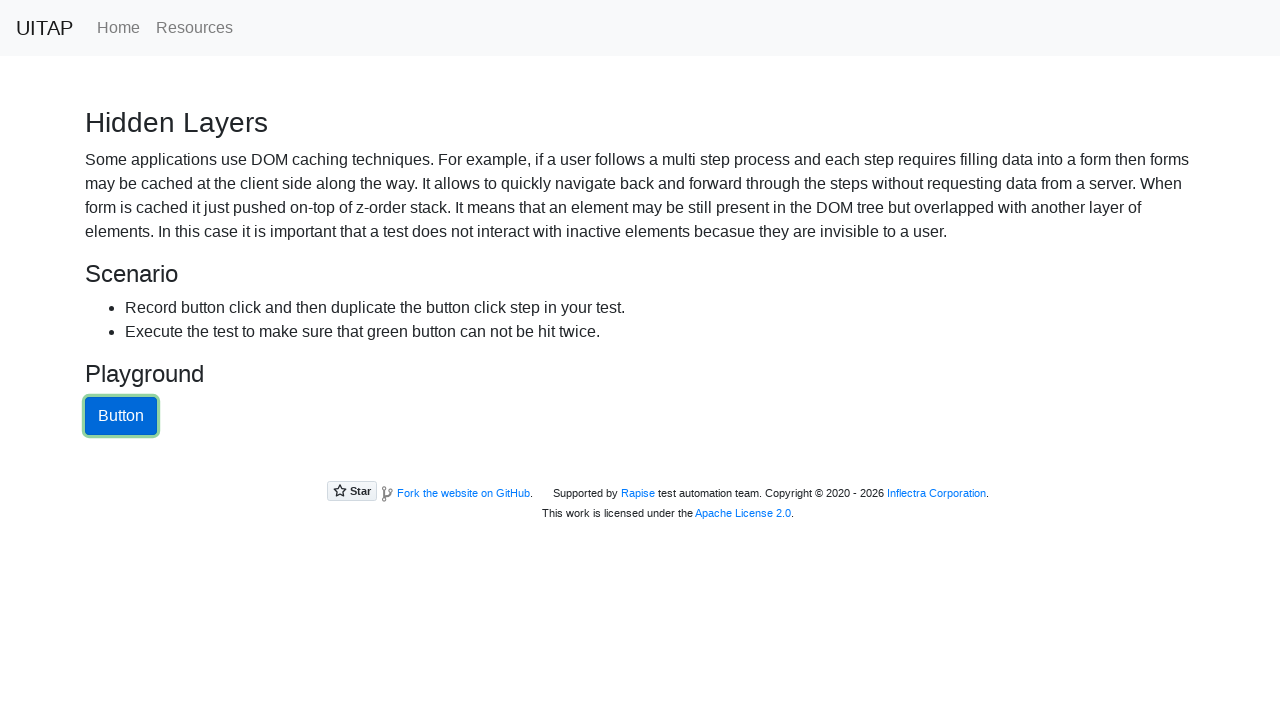

Verified that the green button is not clickable after being covered by another layer
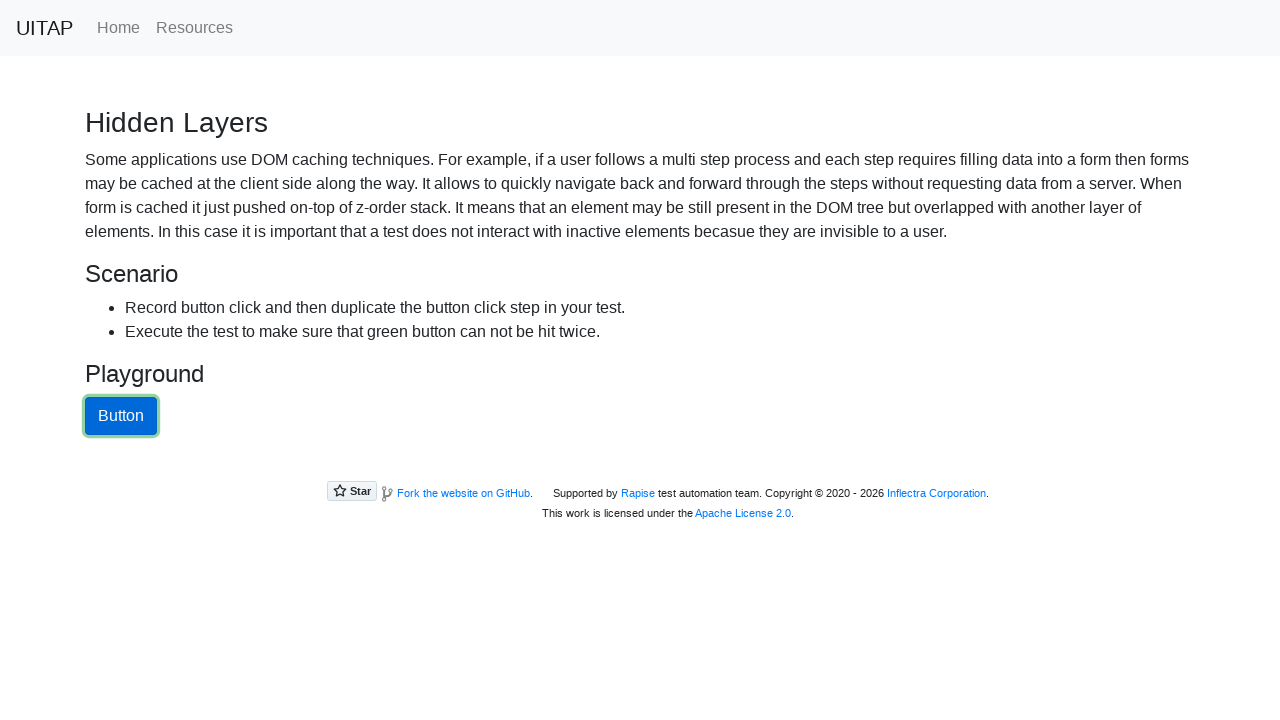

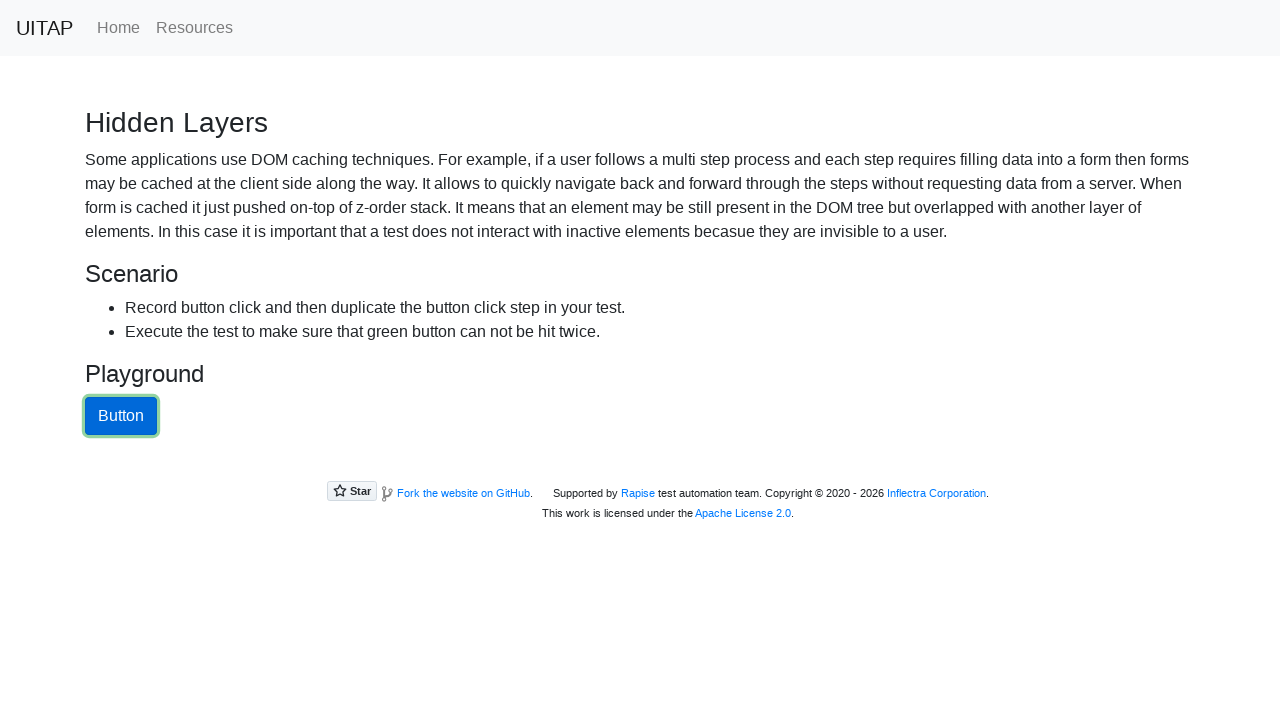